Tests drag and drop functionality on the jQuery UI droppable demo page by dragging an element and dropping it onto a target area within an iframe

Starting URL: http://jqueryui.com/droppable/

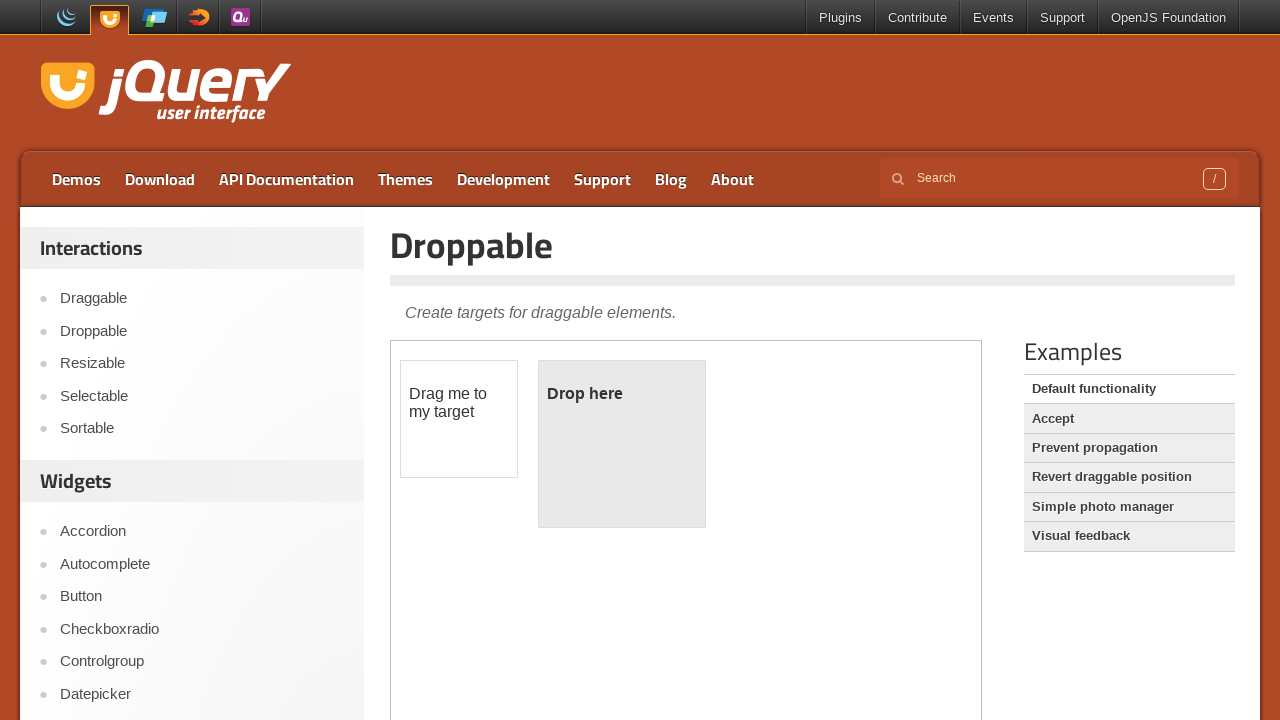

Located the iframe containing the drag/drop demo
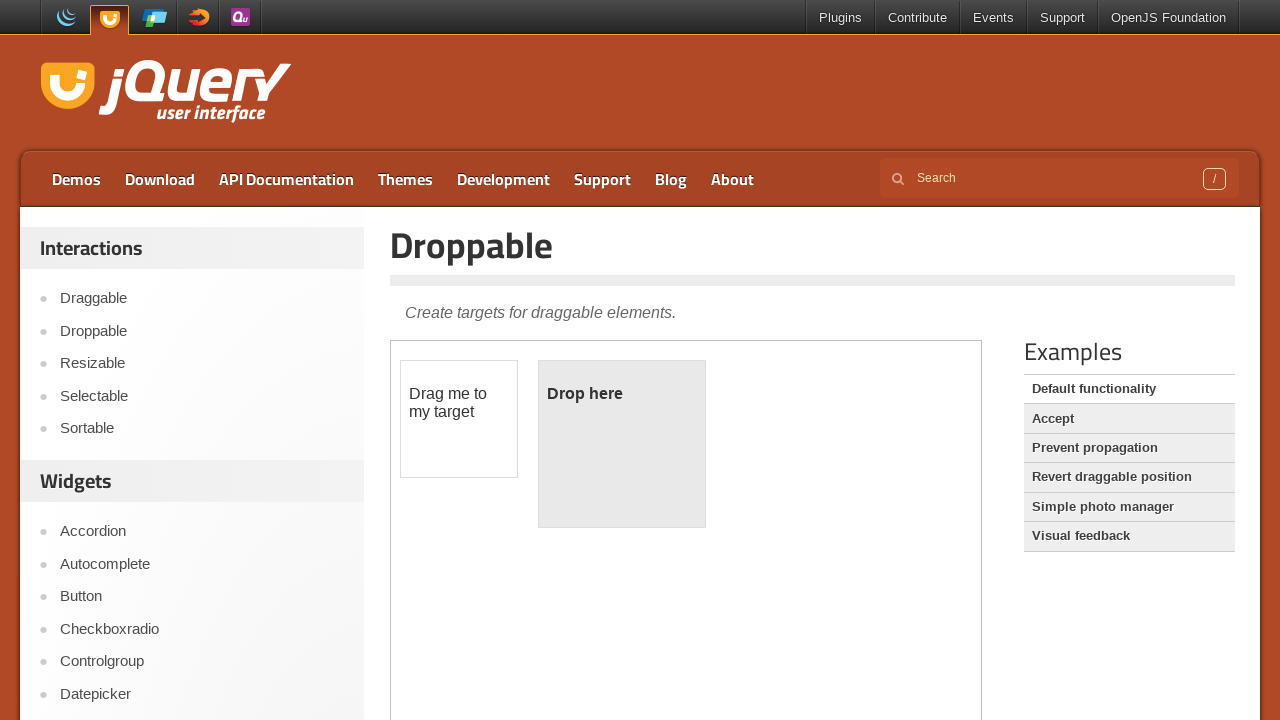

Located the draggable element within the iframe
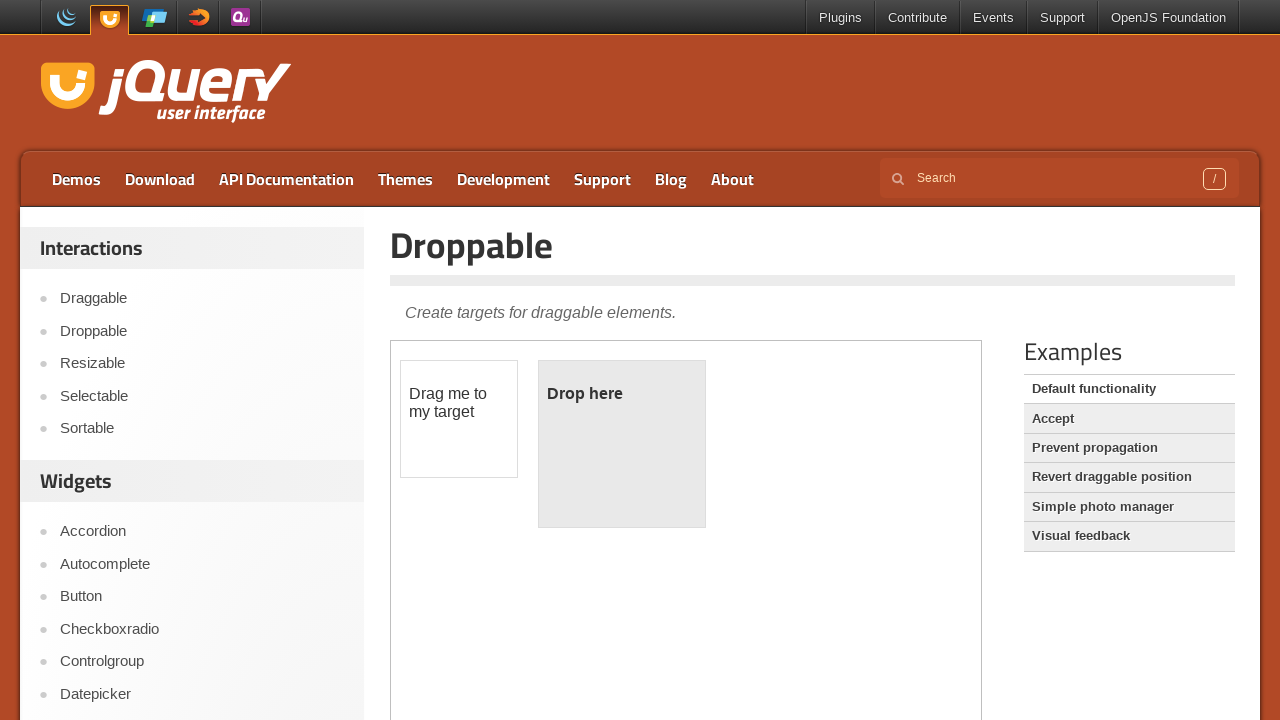

Located the droppable target element within the iframe
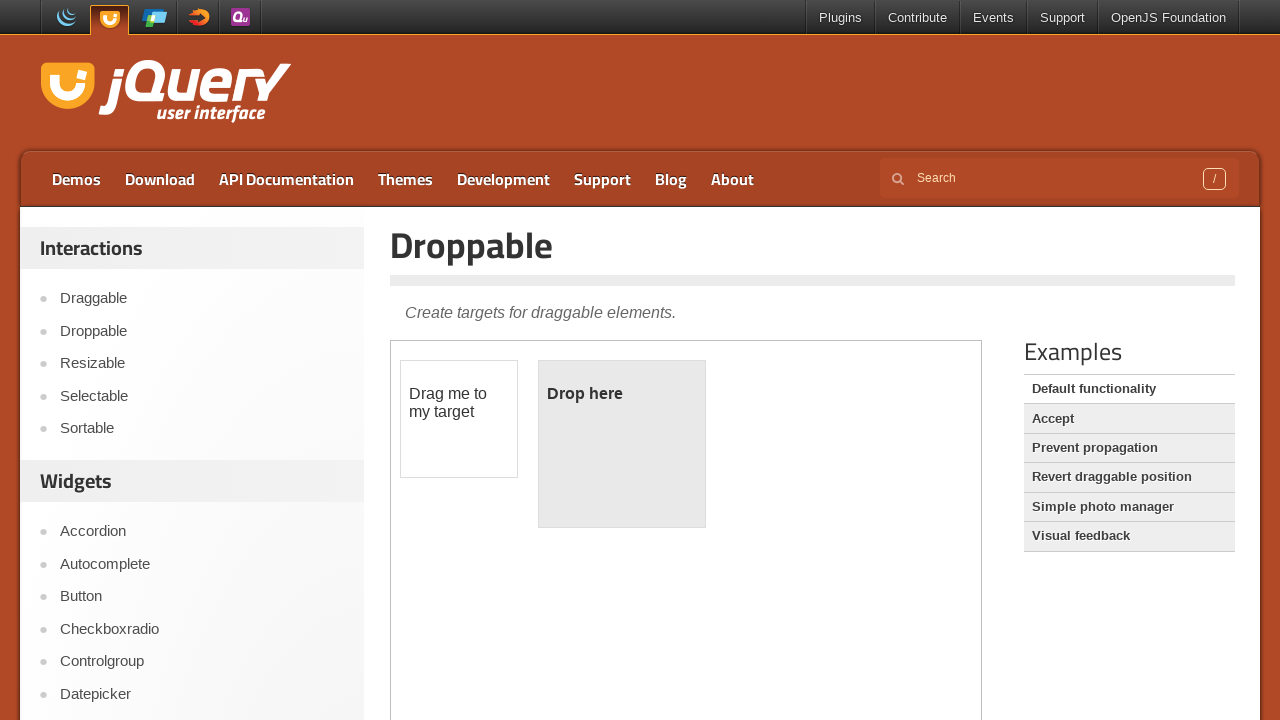

Dragged the draggable element onto the droppable target area at (622, 444)
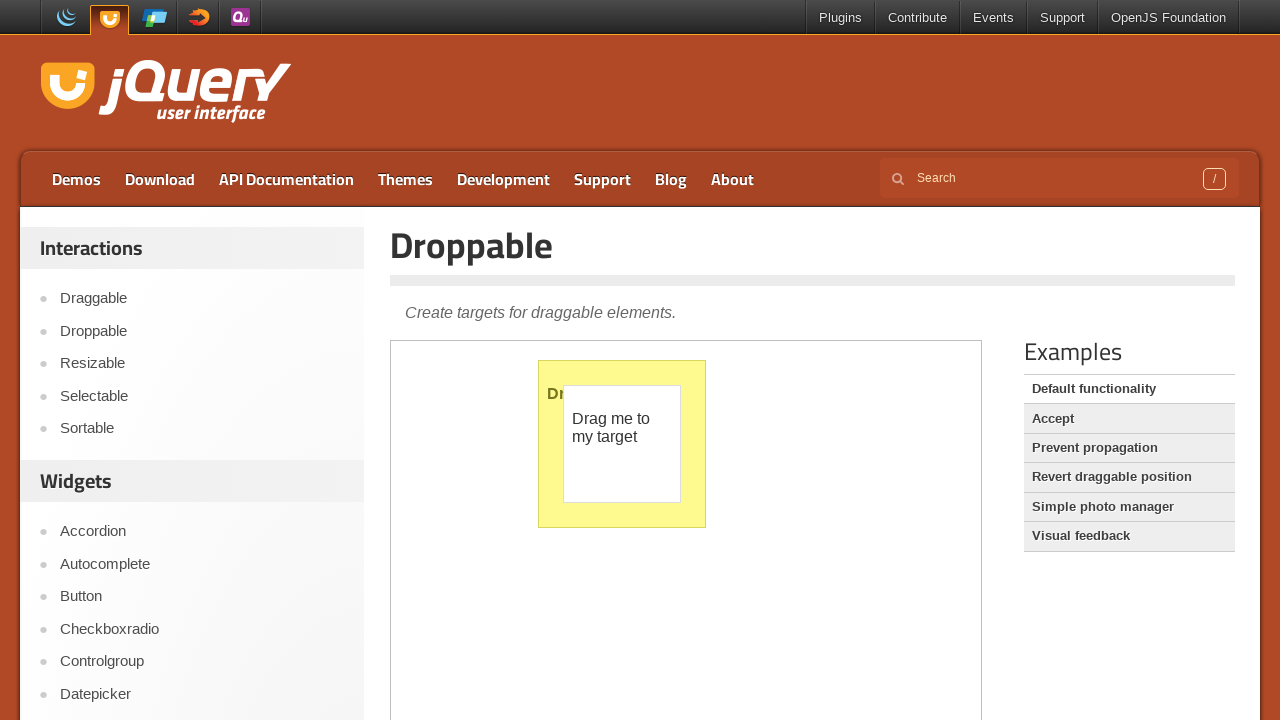

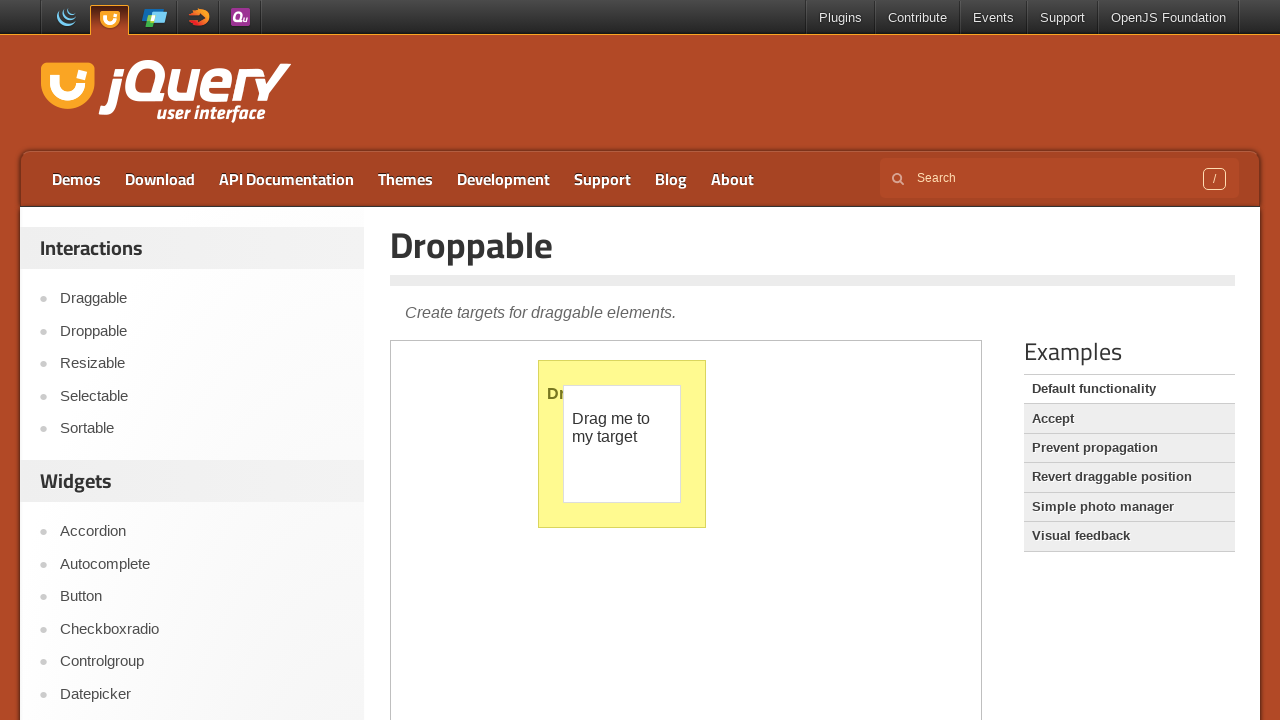